Navigates to the Demoblaze homepage and waits for the first product card element to be visible

Starting URL: https://www.demoblaze.com/index.html

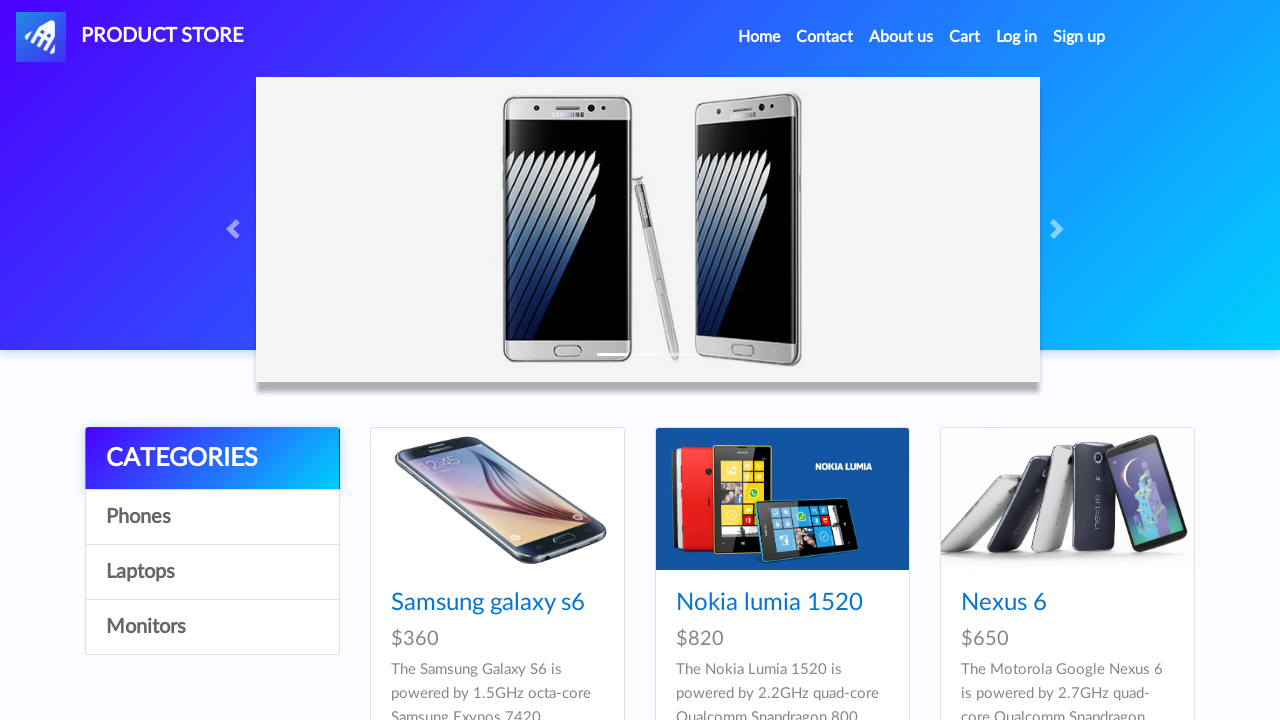

Waited 5 seconds for page content to load
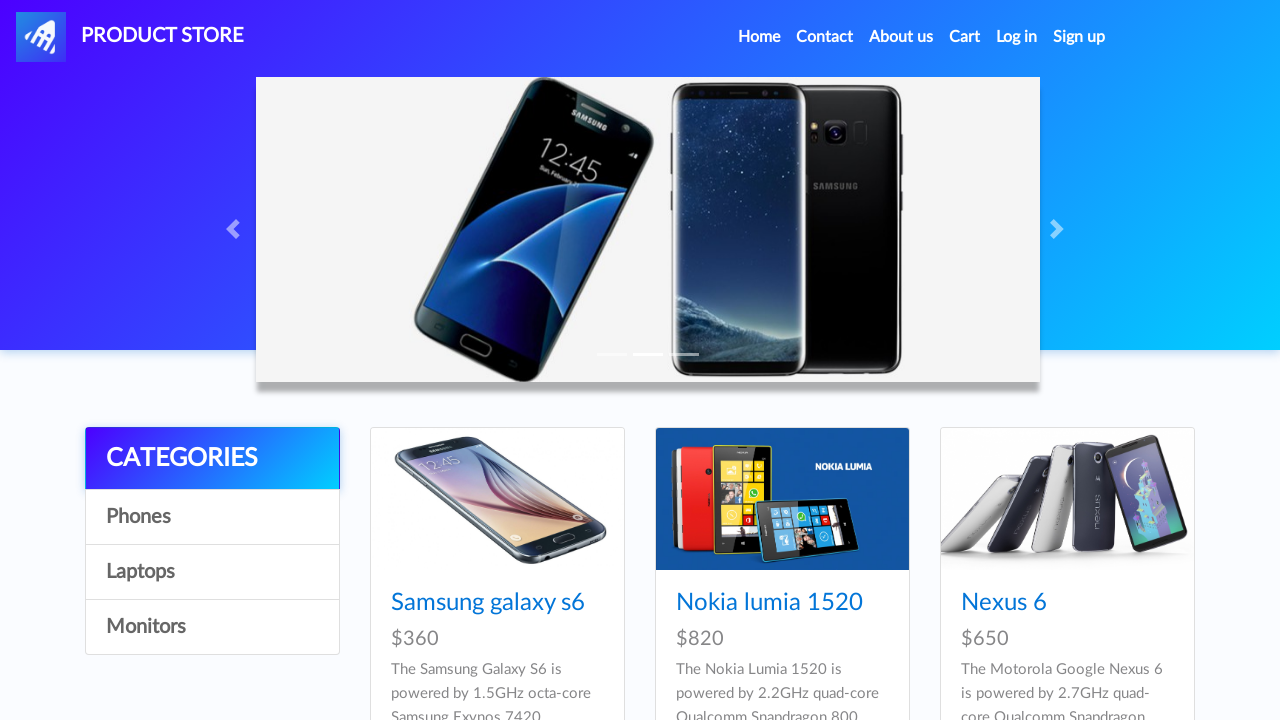

First product card element became visible
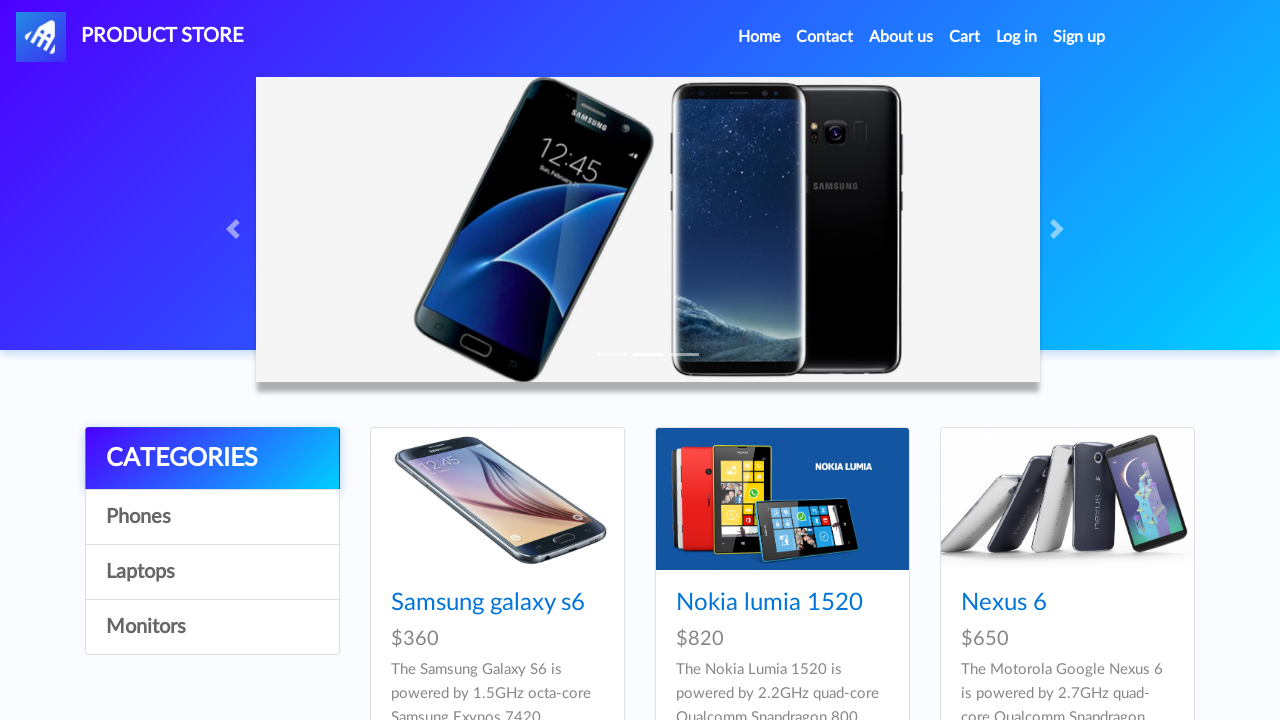

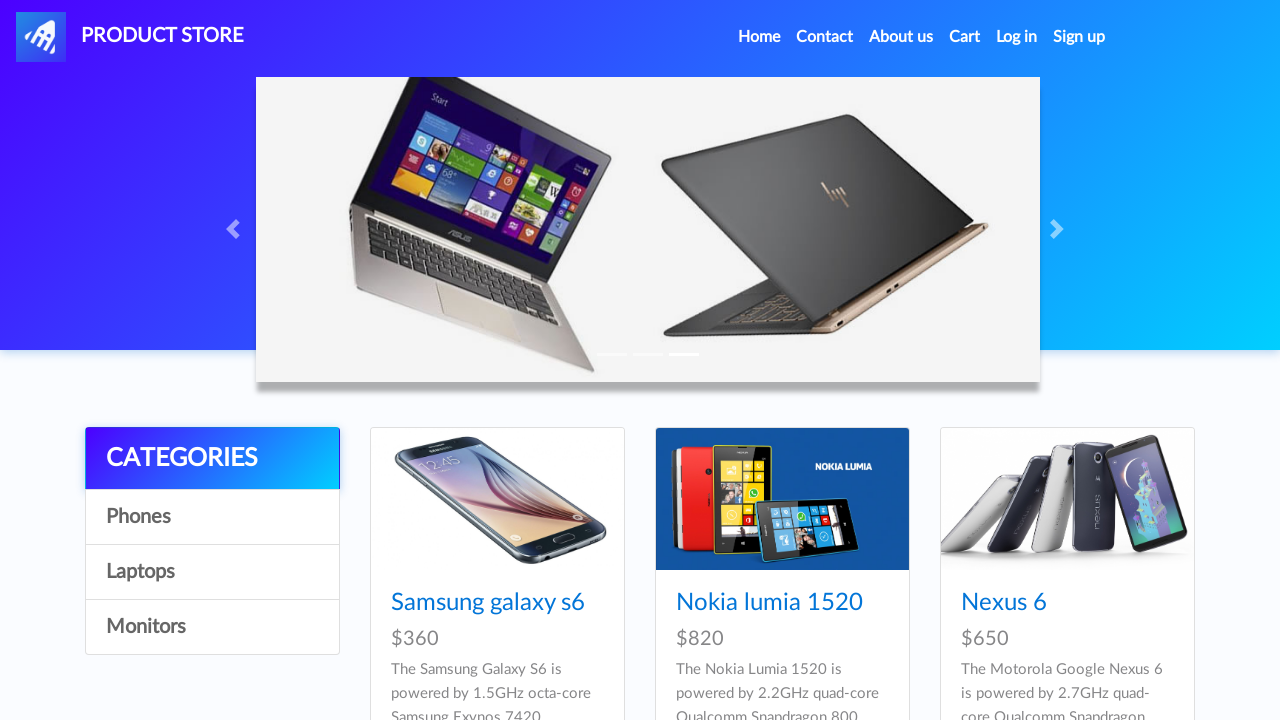